Tests static dropdown functionality by selecting currency options using different methods: by index, by visible text, and by value

Starting URL: https://rahulshettyacademy.com/dropdownsPractise/

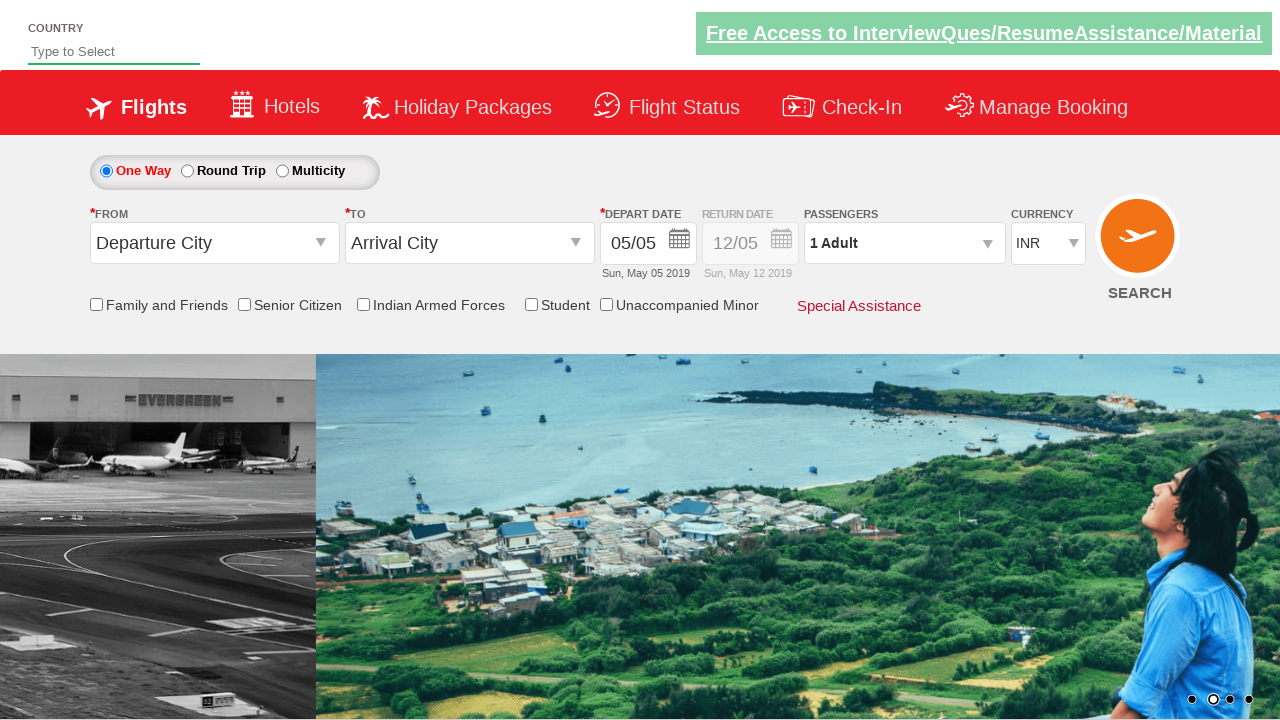

Navigated to dropdown practice page
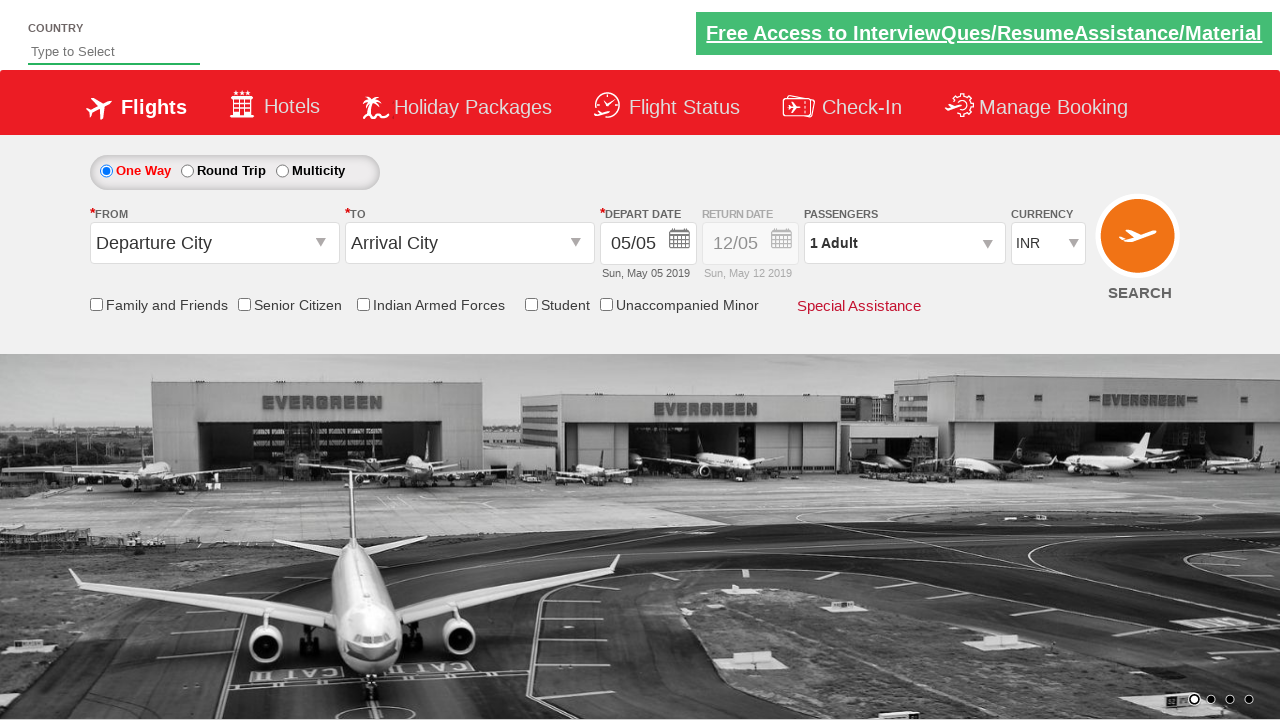

Located currency dropdown element
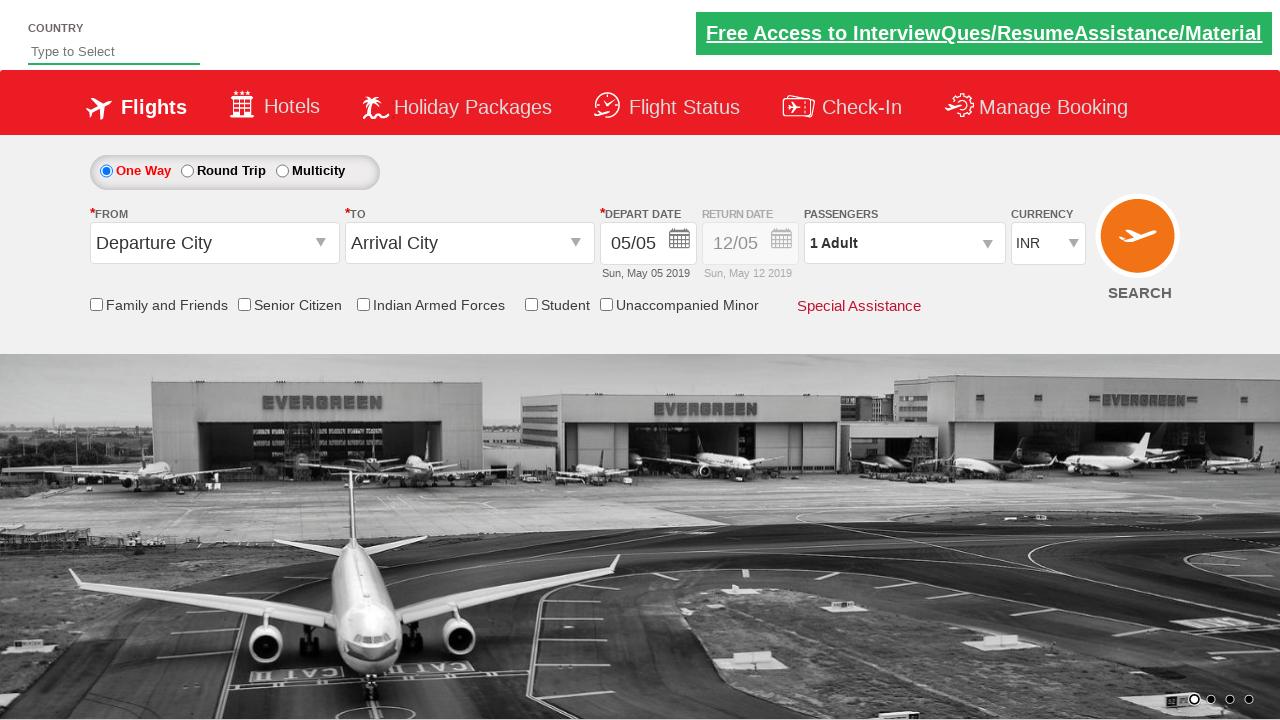

Selected currency by index 3 (4th option) on #ctl00_mainContent_DropDownListCurrency
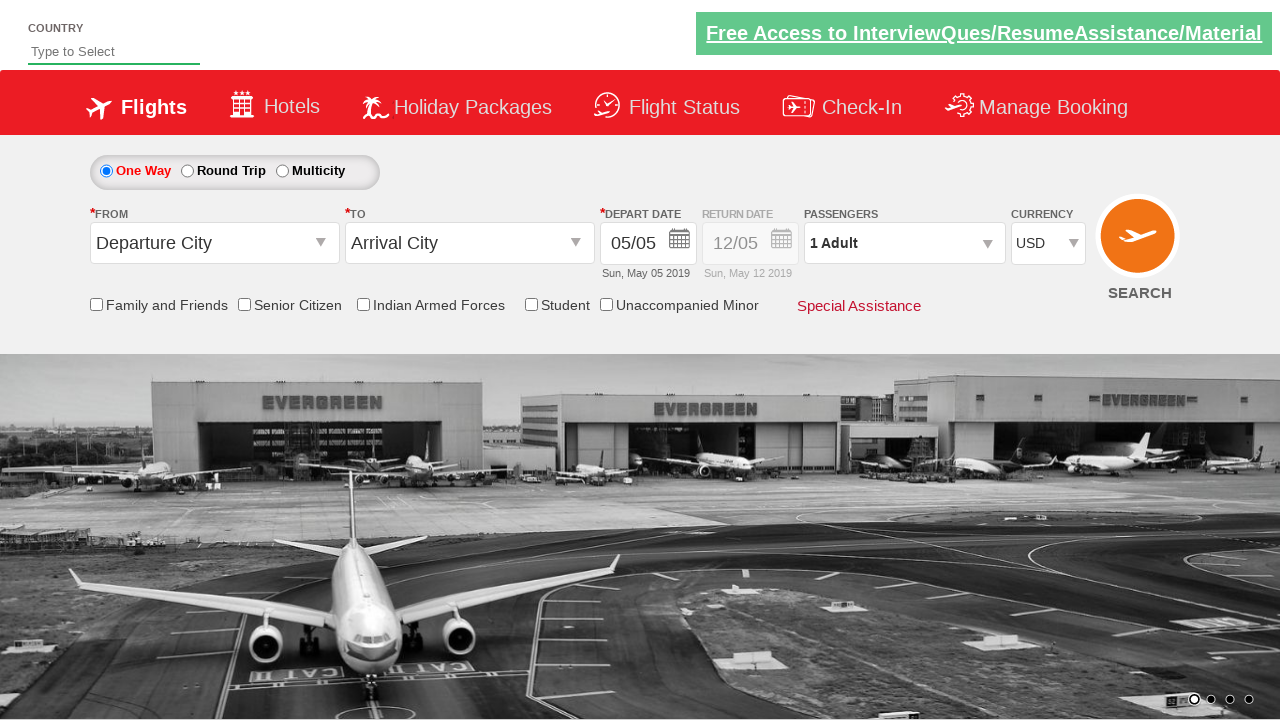

Selected currency by visible text 'AED' on #ctl00_mainContent_DropDownListCurrency
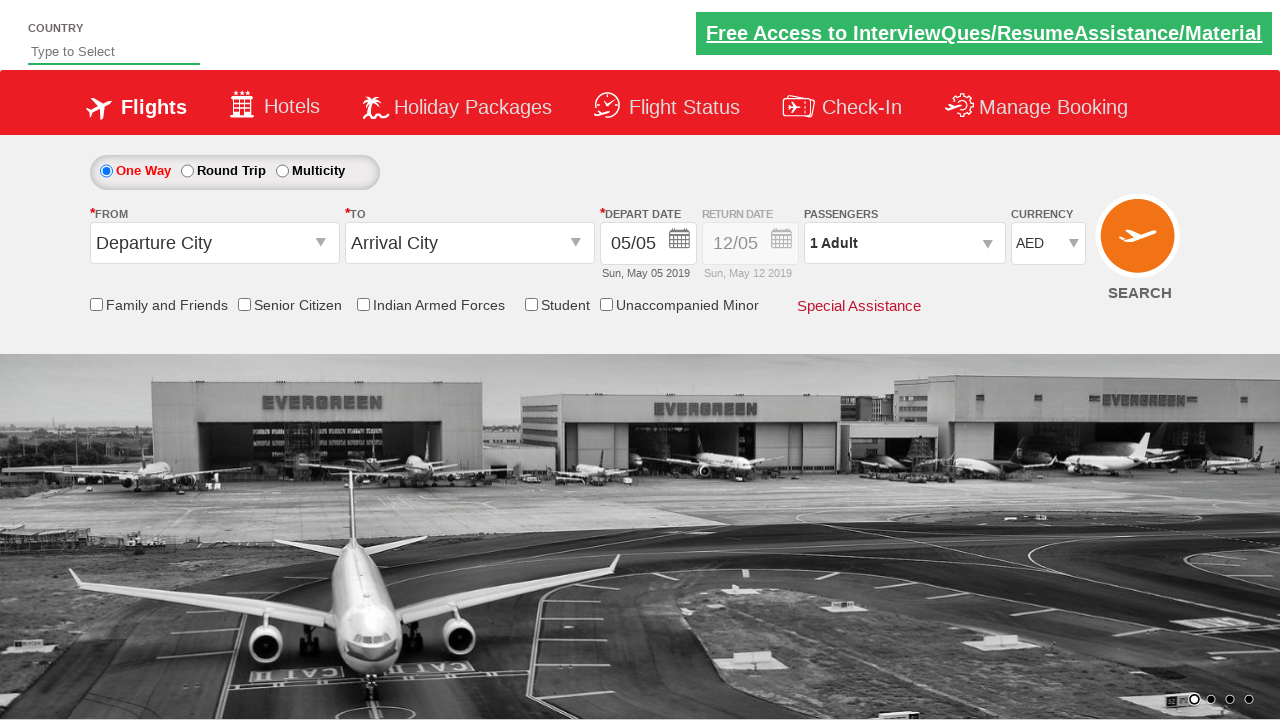

Selected currency by value 'INR' on #ctl00_mainContent_DropDownListCurrency
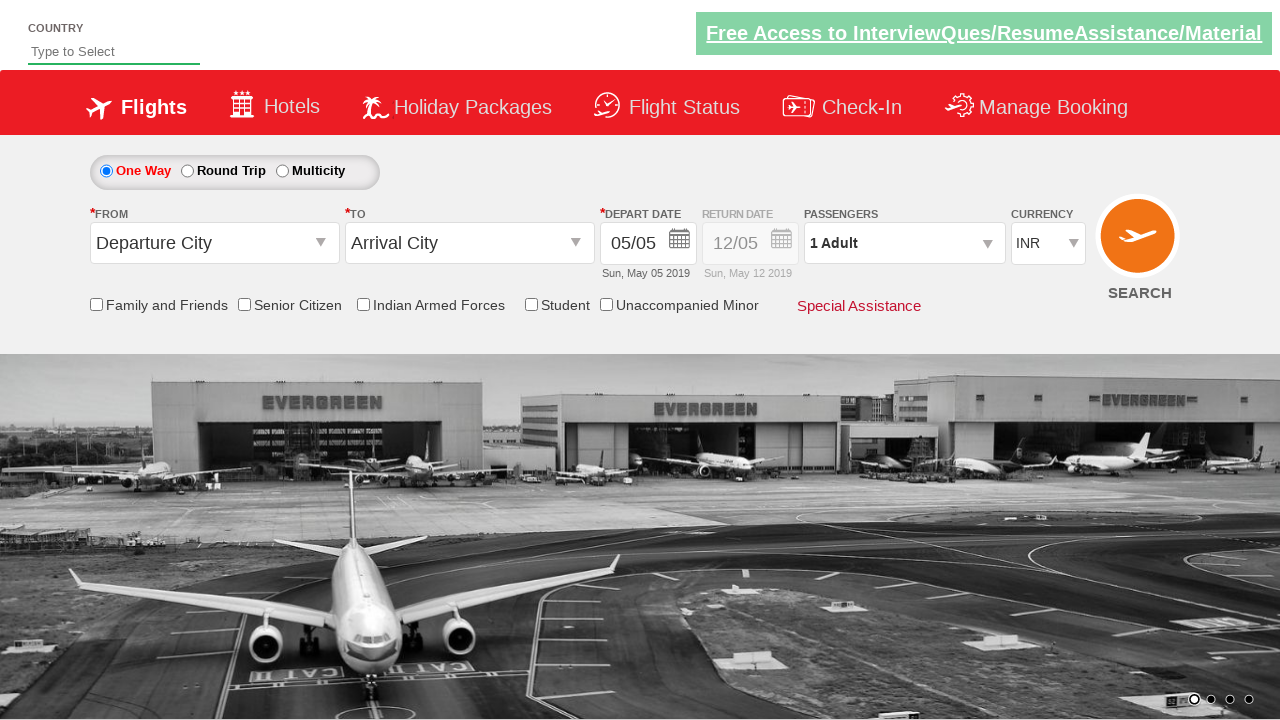

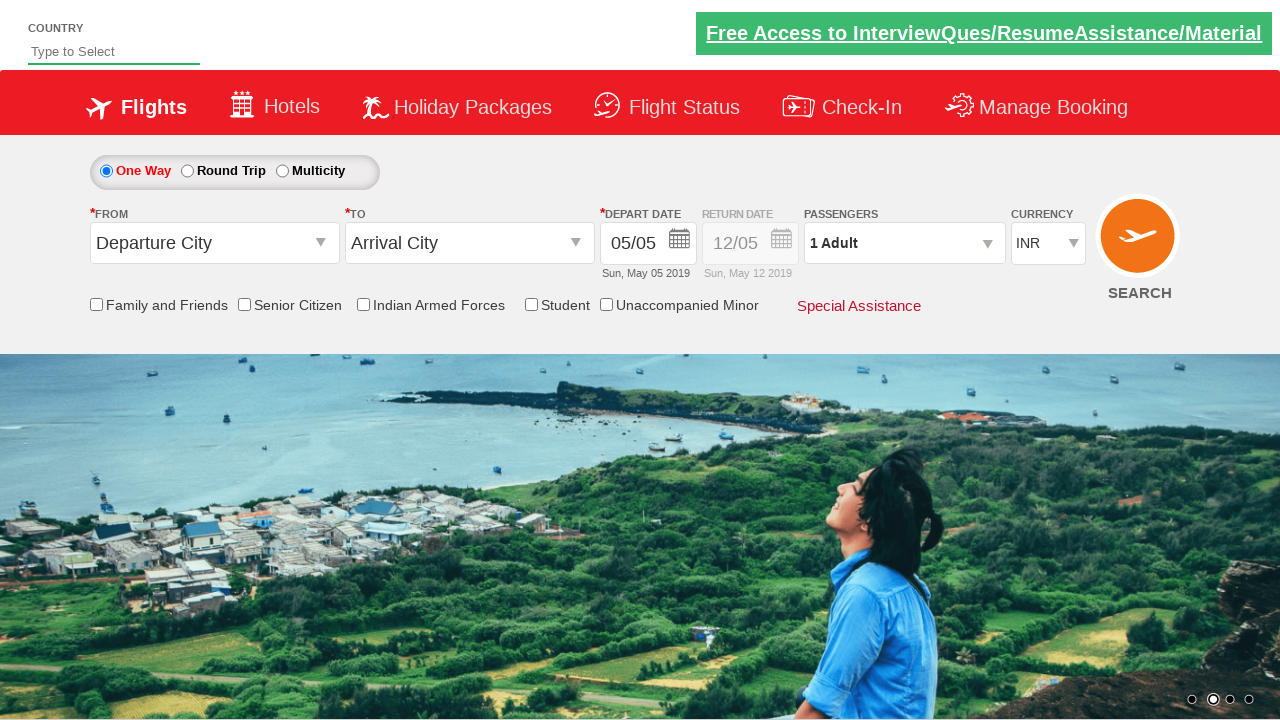